Tests the destination dropdown selection functionality on BlazeDemo by selecting "Berlin" from the destination cities dropdown and verifying the selection.

Starting URL: https://blazedemo.com

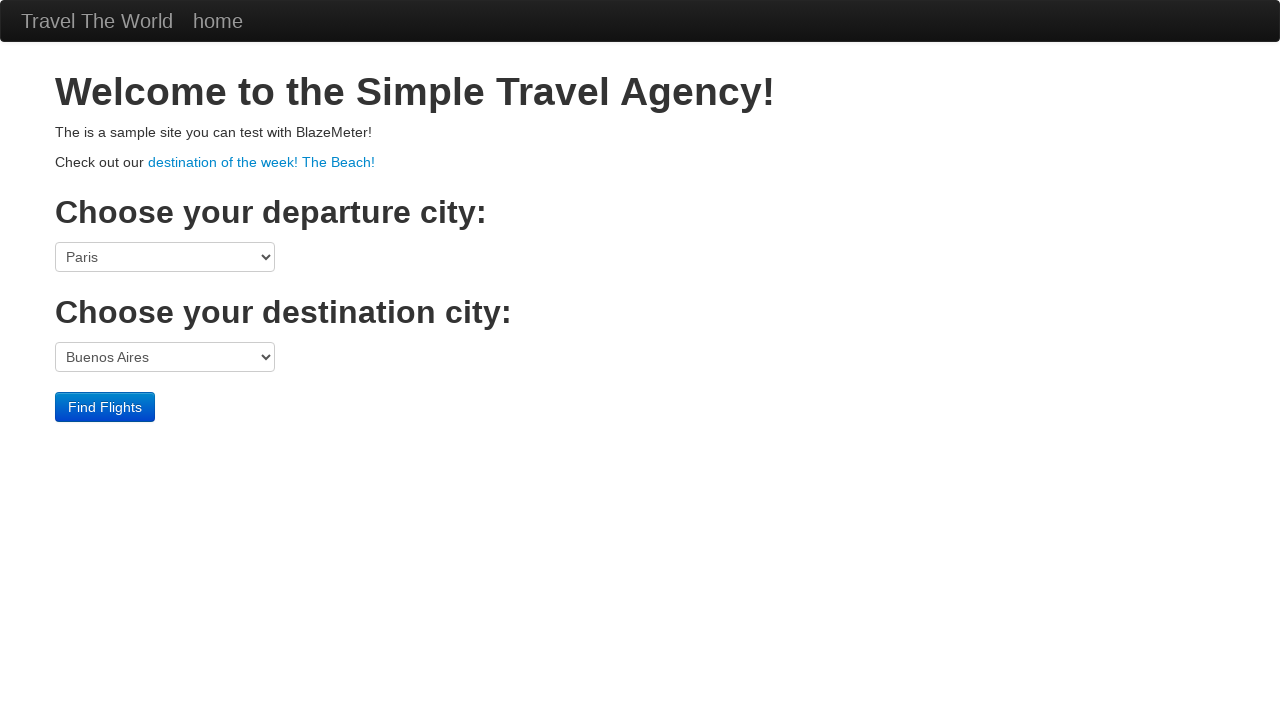

Selected 'Berlin' from destination dropdown on select[name='toPort']
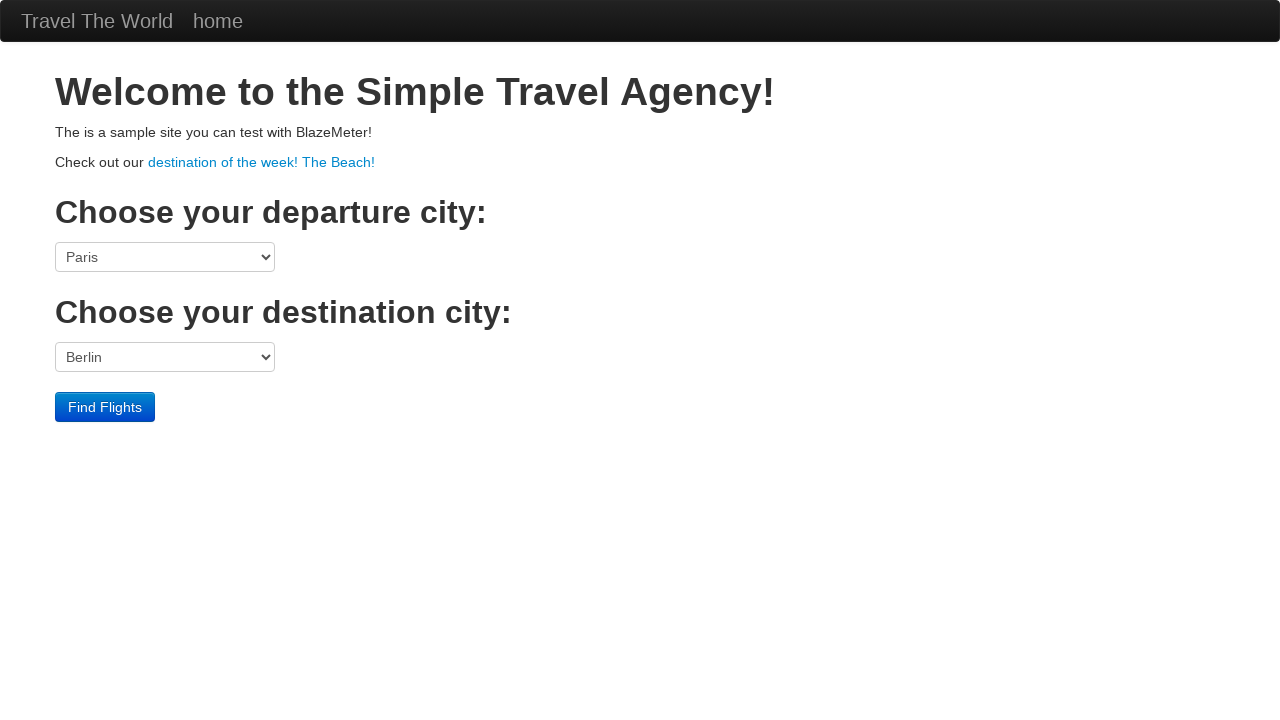

Retrieved selected value from destination dropdown
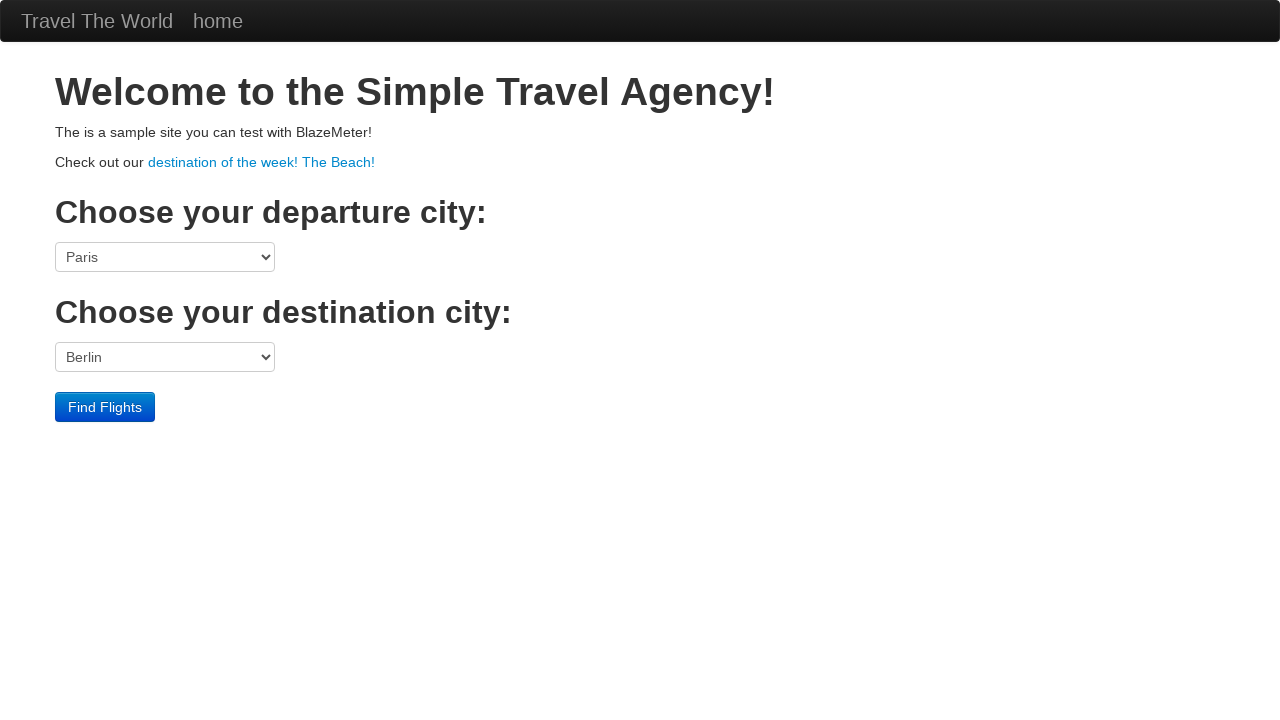

Verified that 'Berlin' is selected in destination dropdown
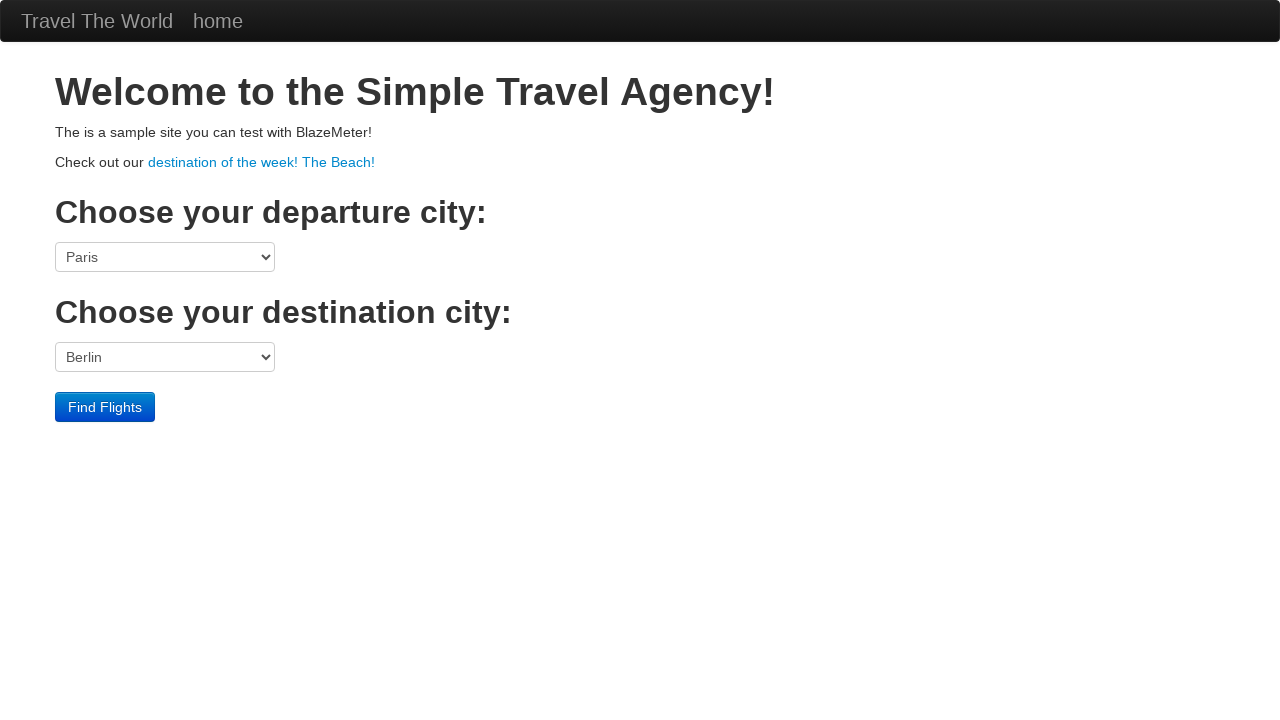

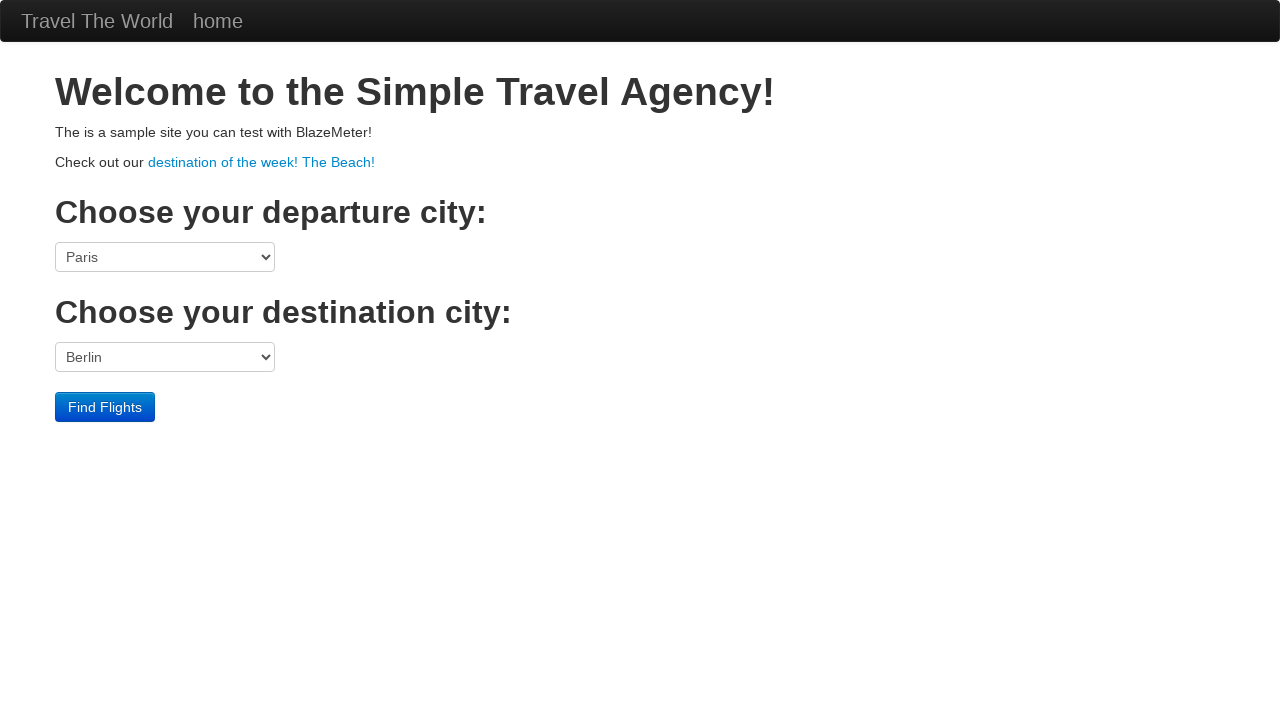